Tests that the todo counter displays the current number of items as they are added

Starting URL: https://demo.playwright.dev/todomvc

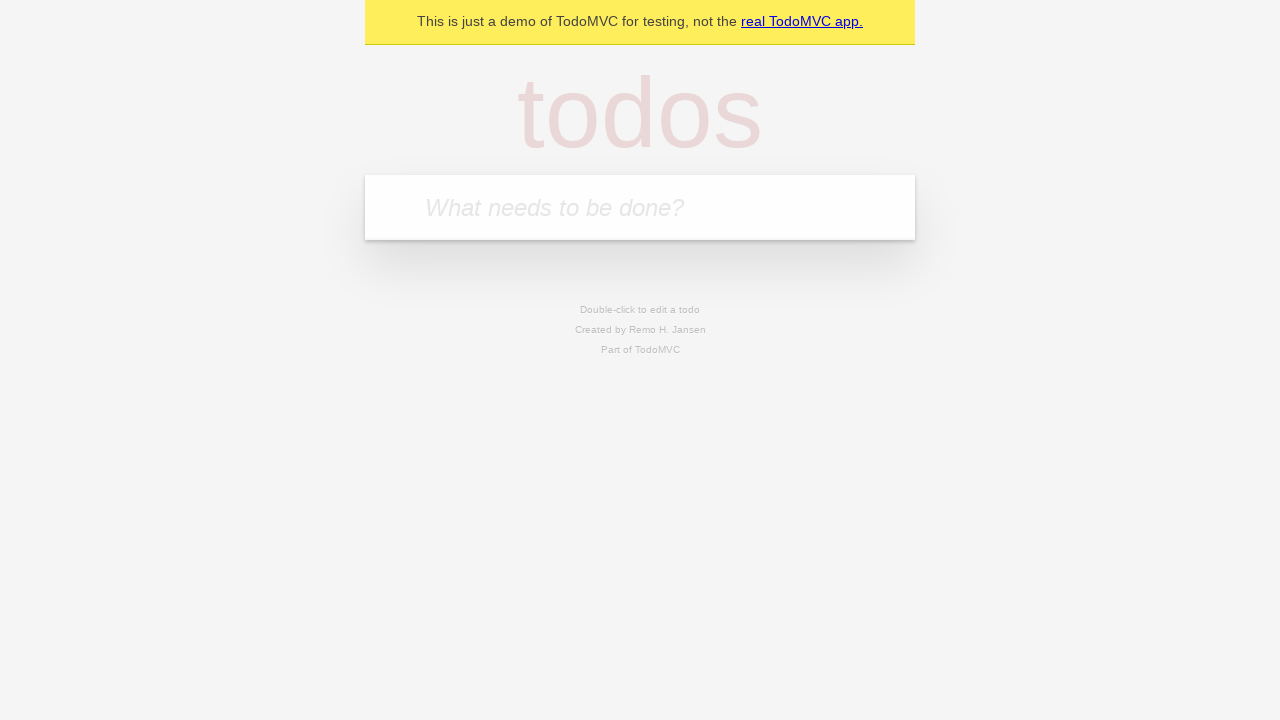

Filled todo input with 'buy some cheese' on internal:attr=[placeholder="What needs to be done?"i]
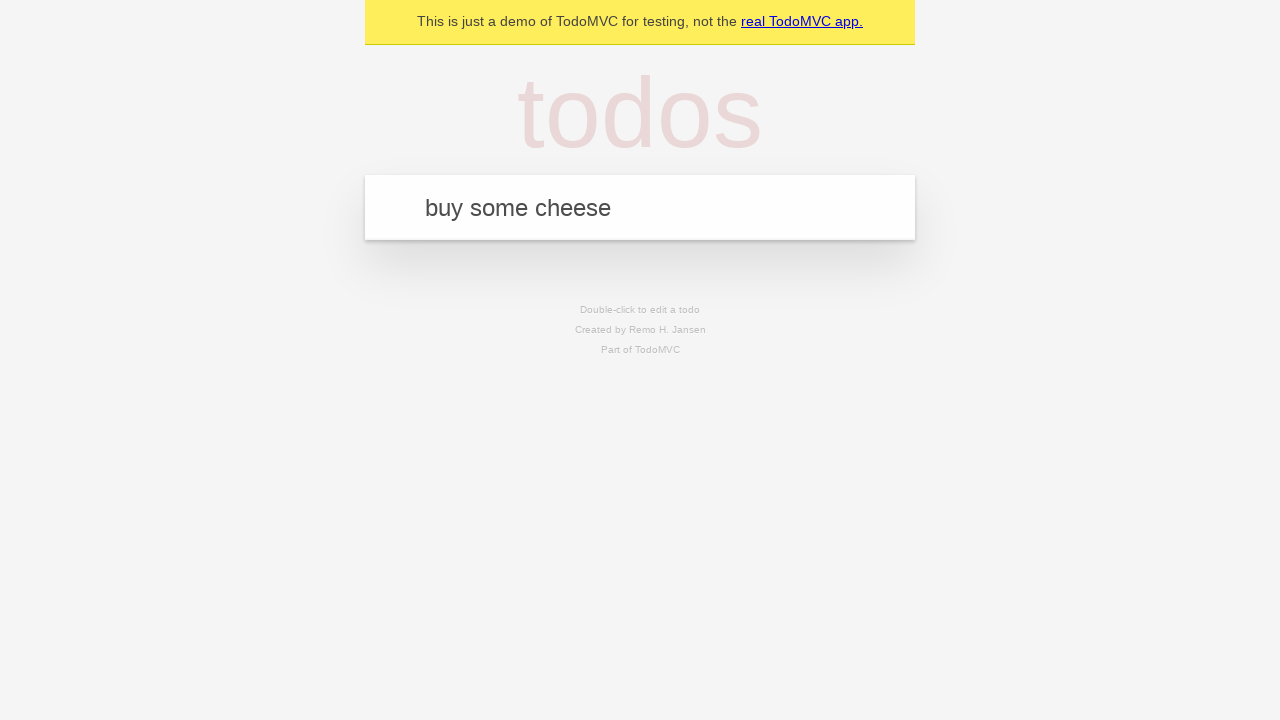

Pressed Enter to add first todo item on internal:attr=[placeholder="What needs to be done?"i]
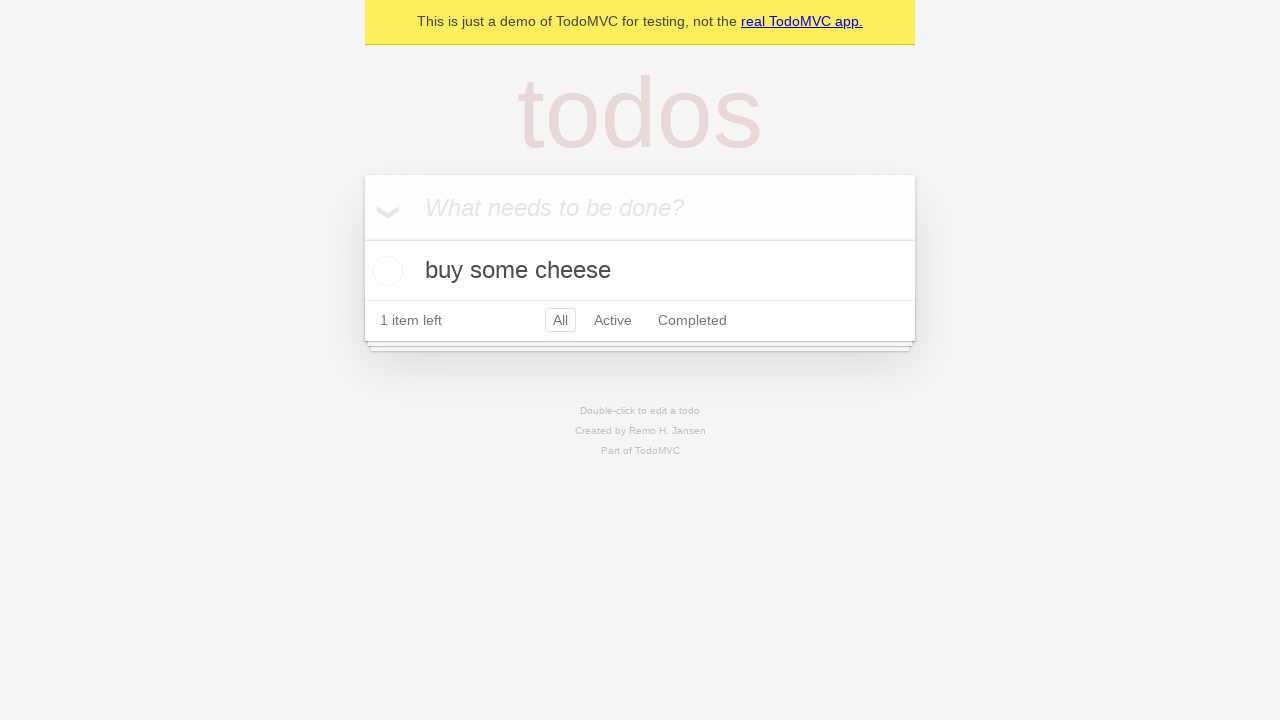

Todo counter element appeared showing 1 item
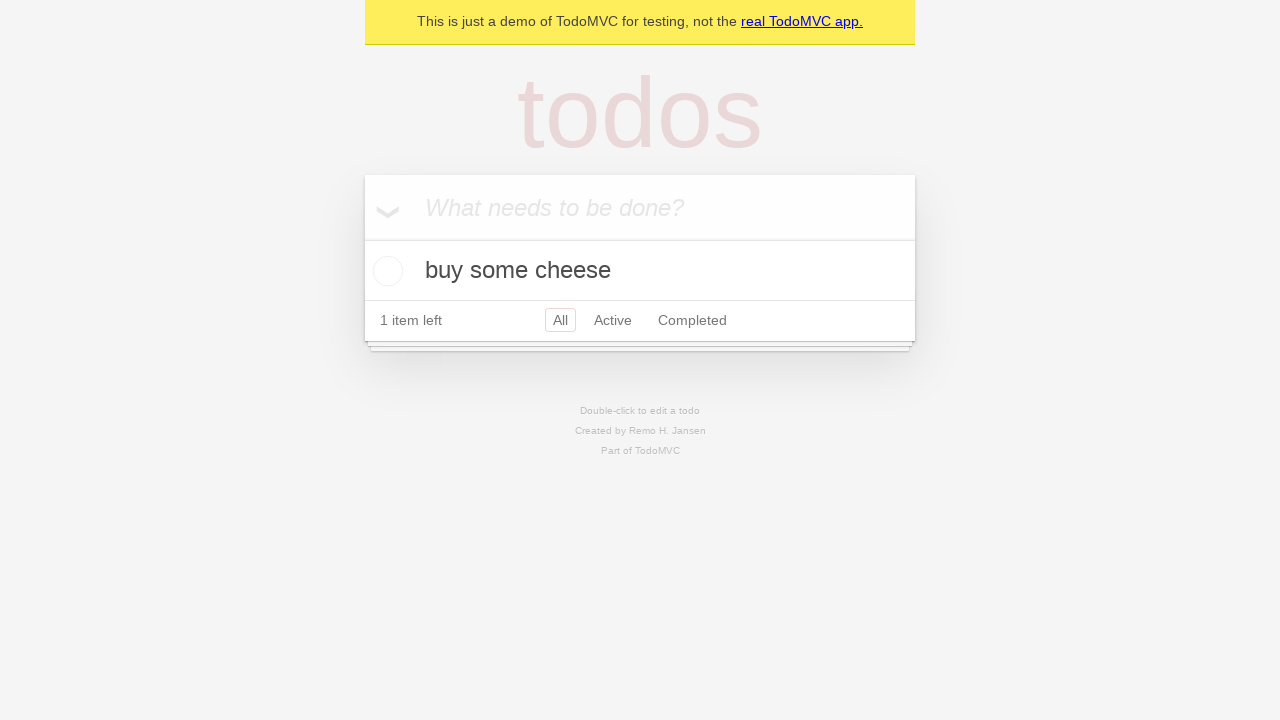

Filled todo input with 'feed the cat' on internal:attr=[placeholder="What needs to be done?"i]
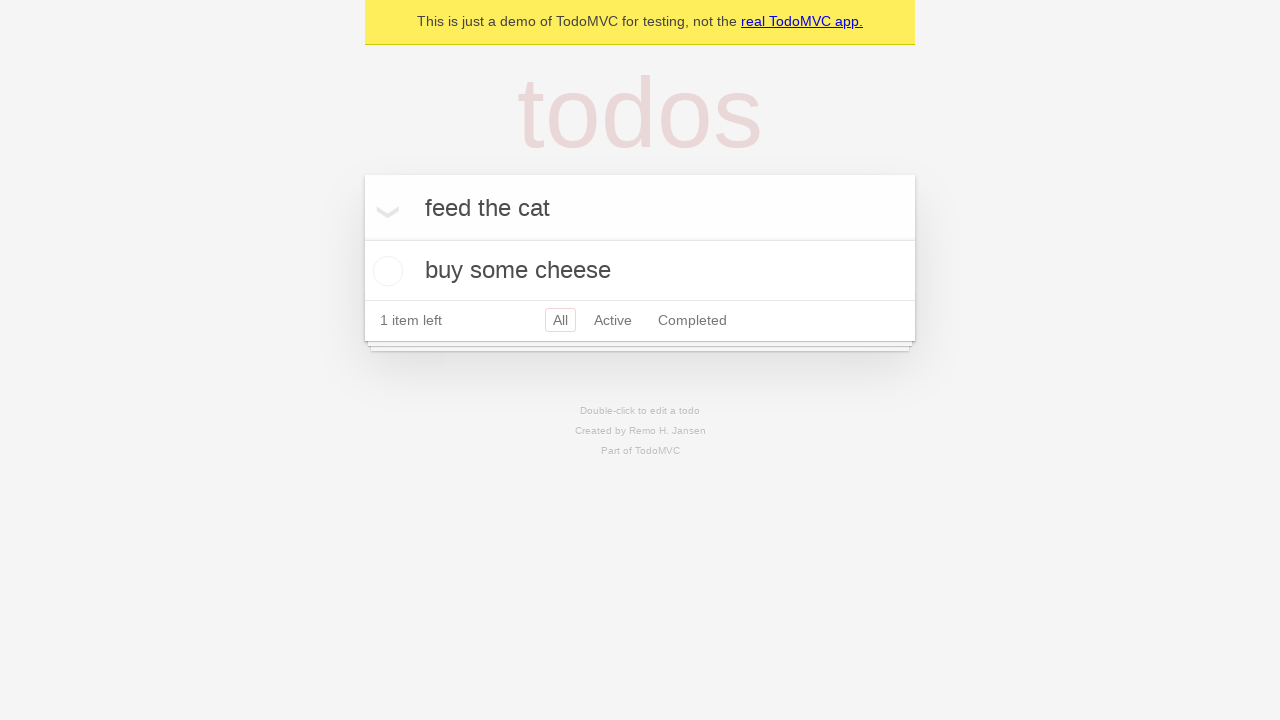

Pressed Enter to add second todo item on internal:attr=[placeholder="What needs to be done?"i]
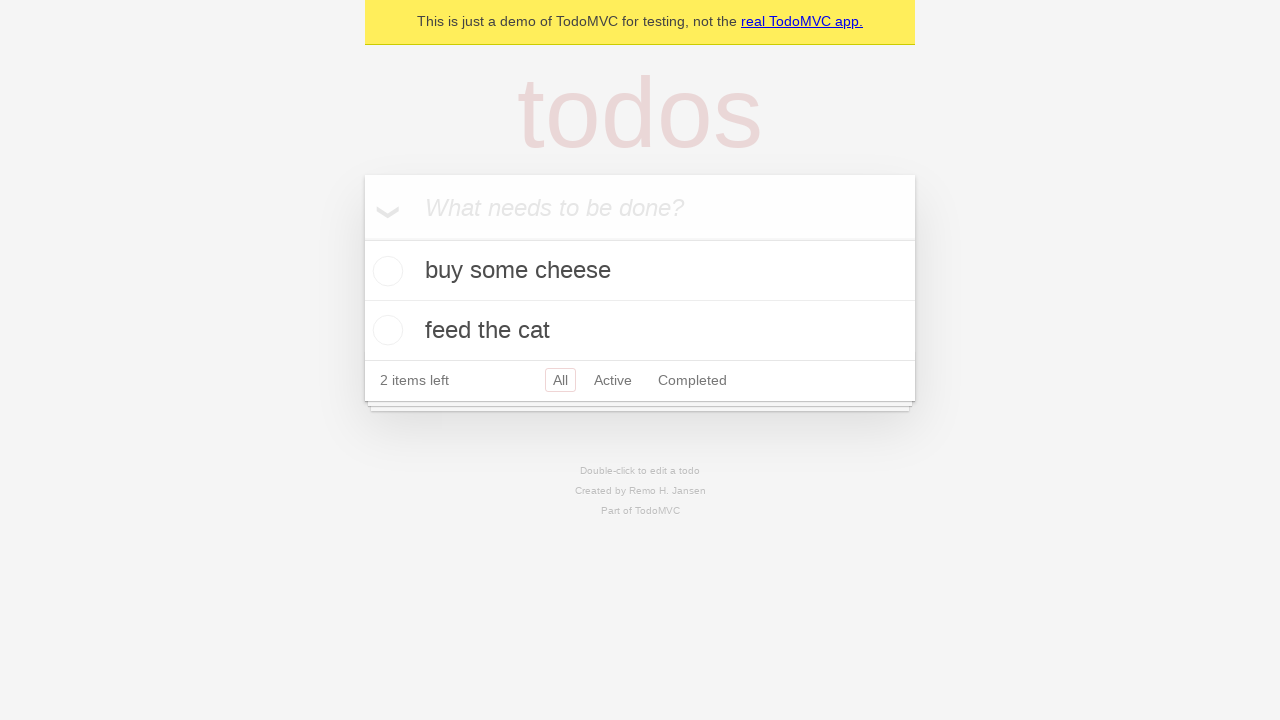

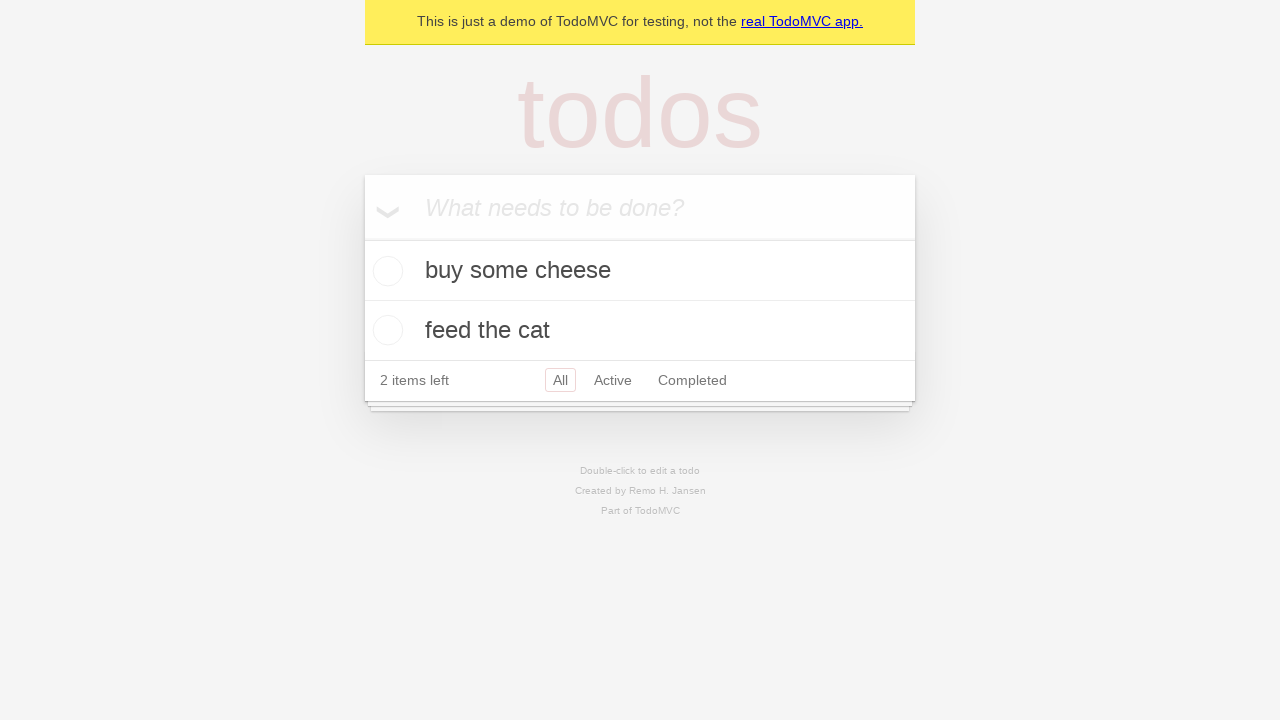